Tests dynamic content loading by clicking start button and waiting for text to appear using explicit sleep

Starting URL: https://the-internet.herokuapp.com/dynamic_loading/2

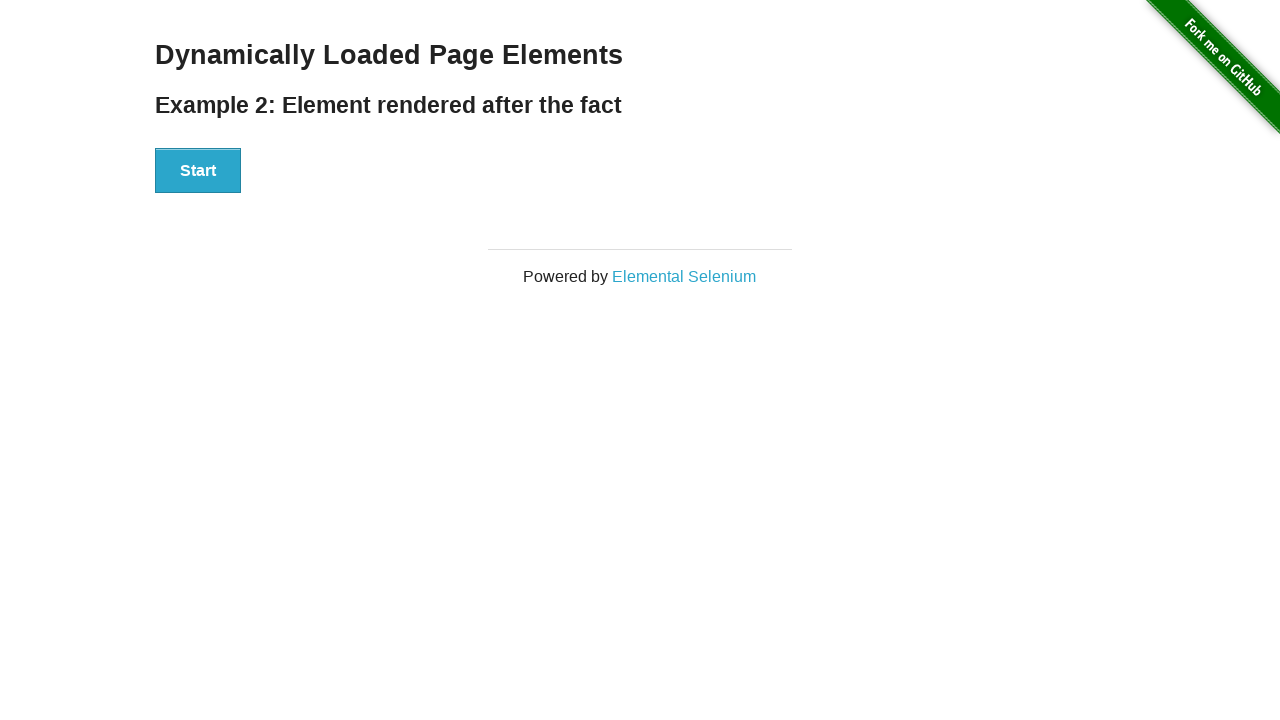

Clicked start button to trigger dynamic loading at (198, 171) on button
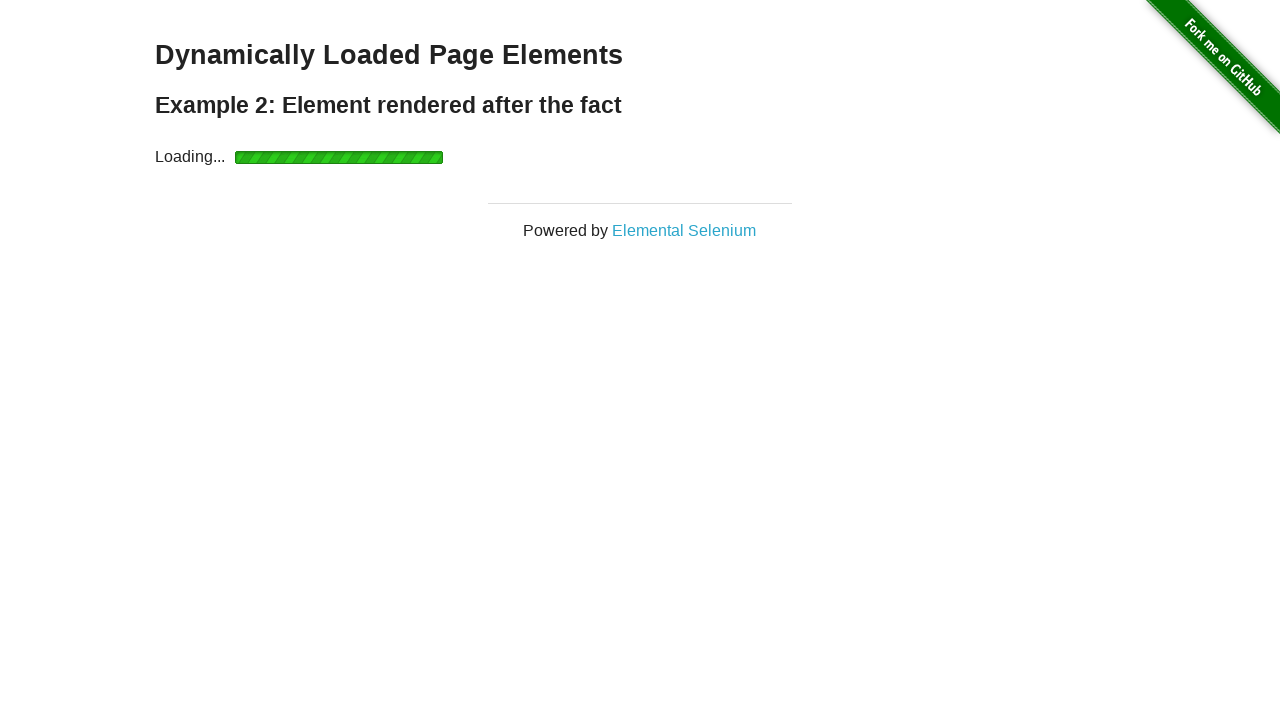

Waited for finish element to appear in DOM
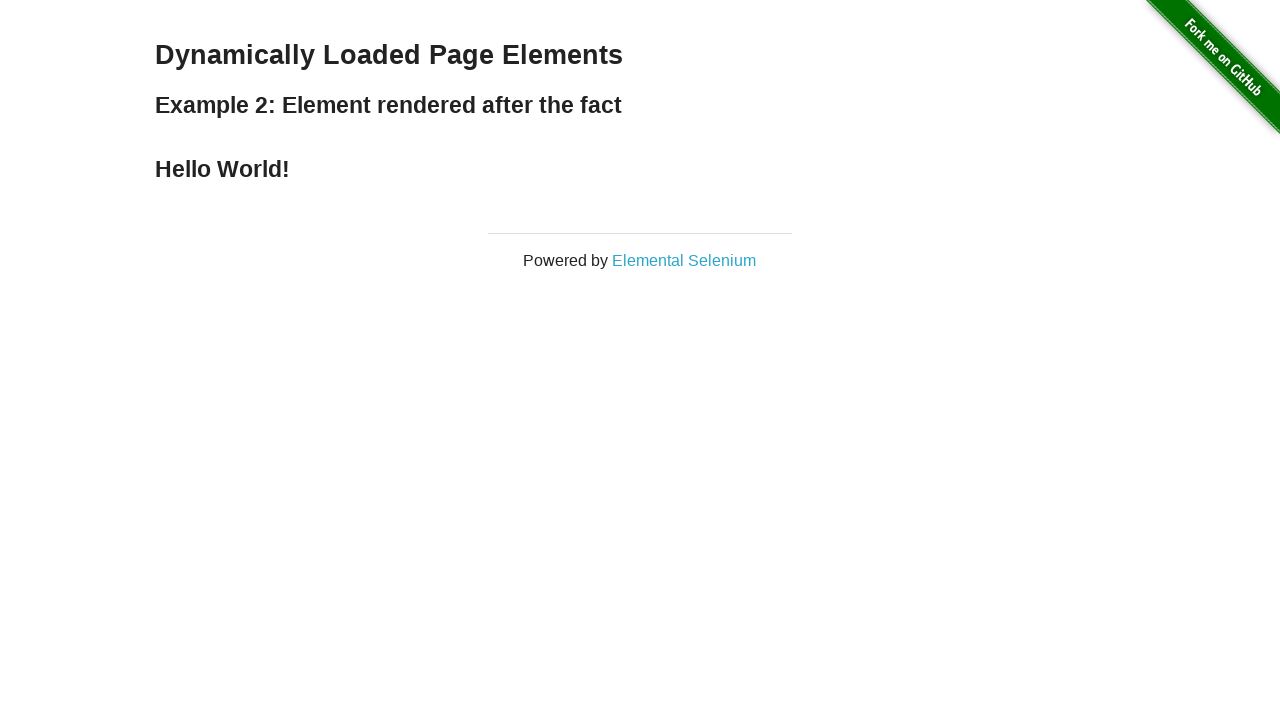

Retrieved finish element text: Hello World!
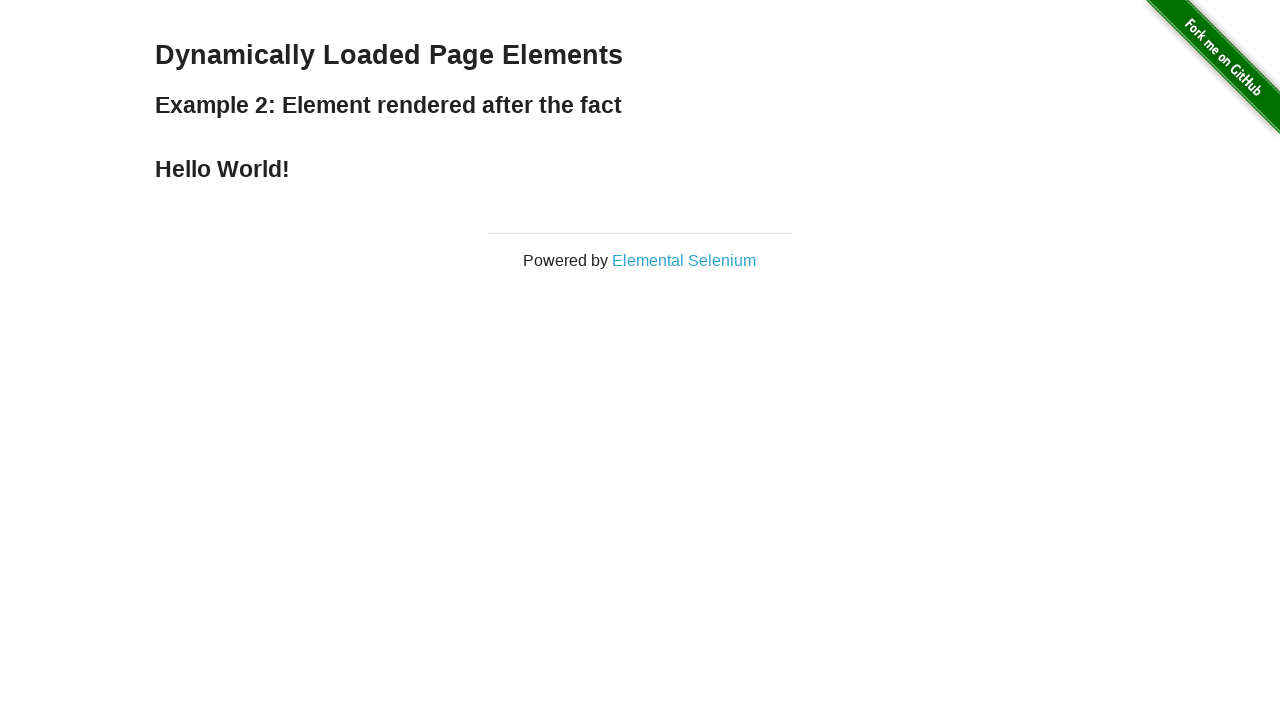

Printed finish element text to console
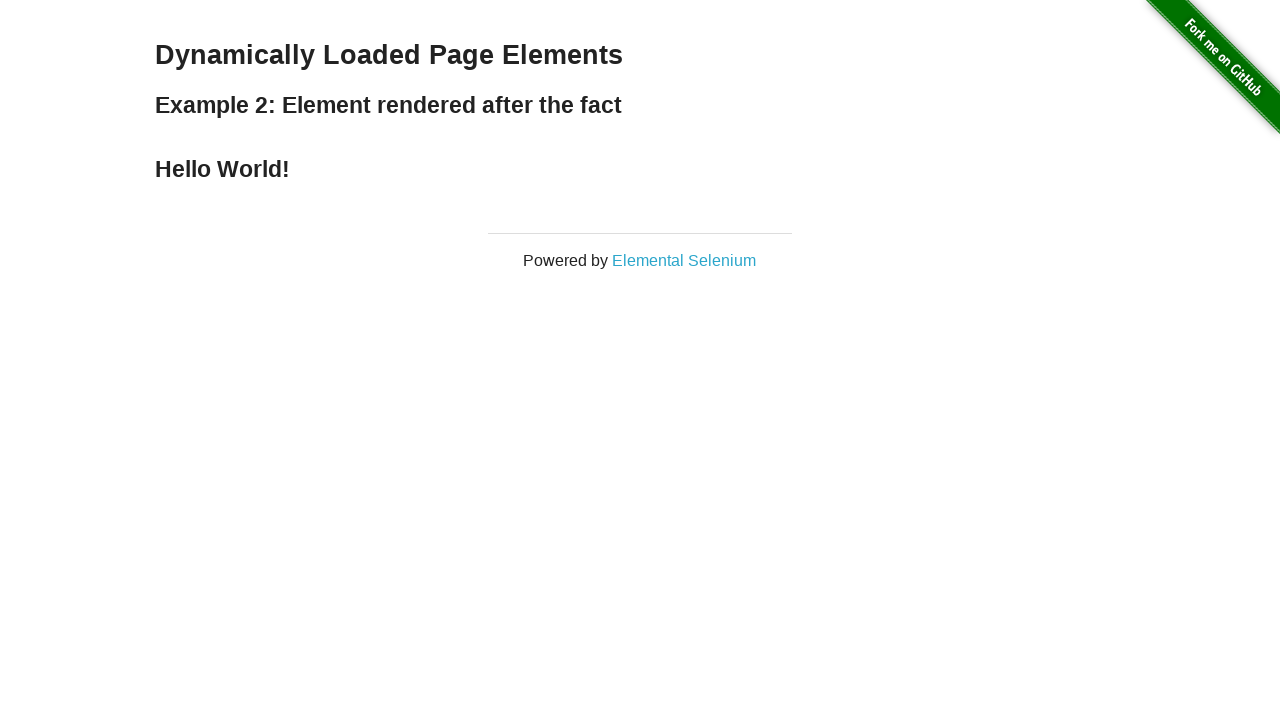

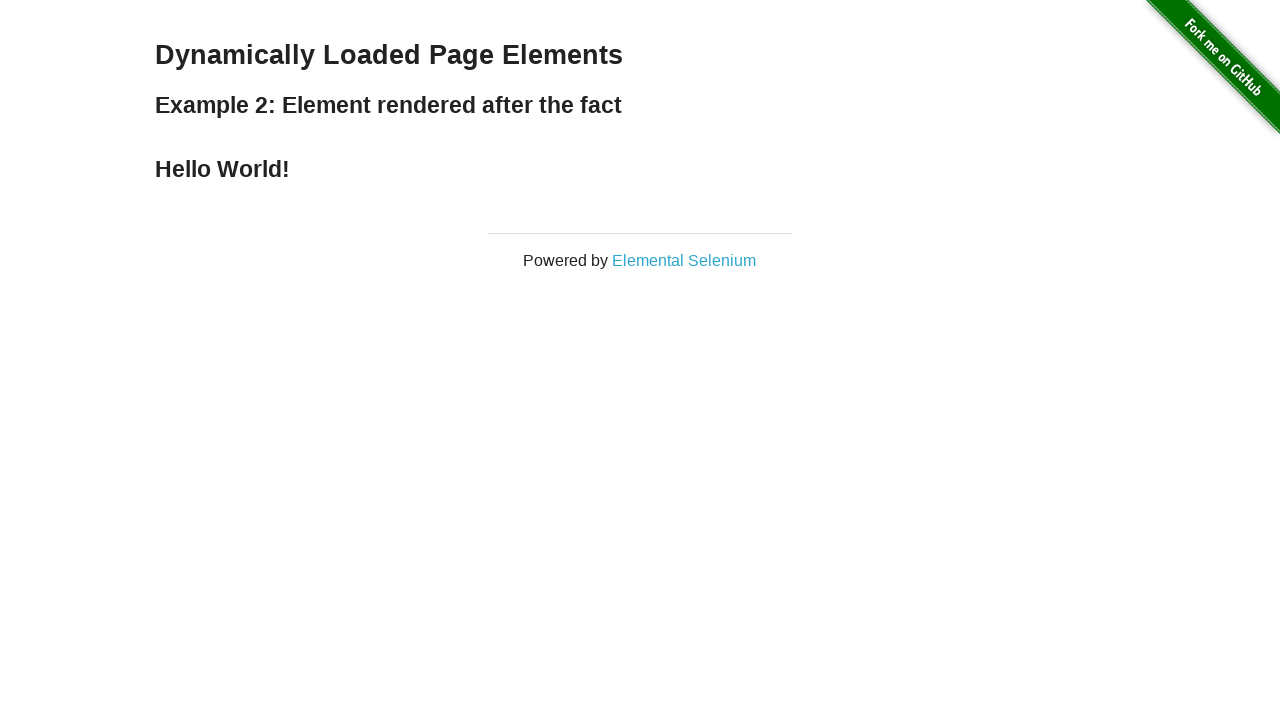